Tests the seventh FAQ accordion item about order cancellation by scrolling, clicking, and verifying the answer text

Starting URL: https://qa-scooter.praktikum-services.ru/

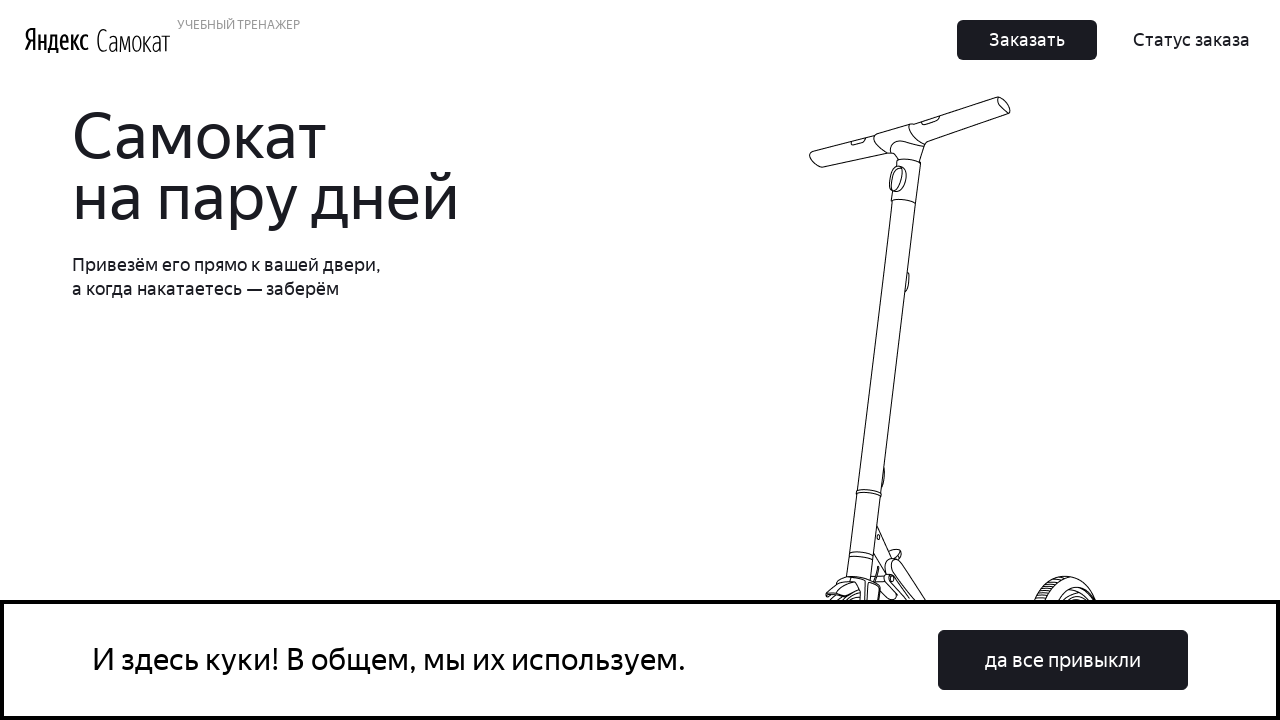

Scrolled seventh FAQ accordion heading into view
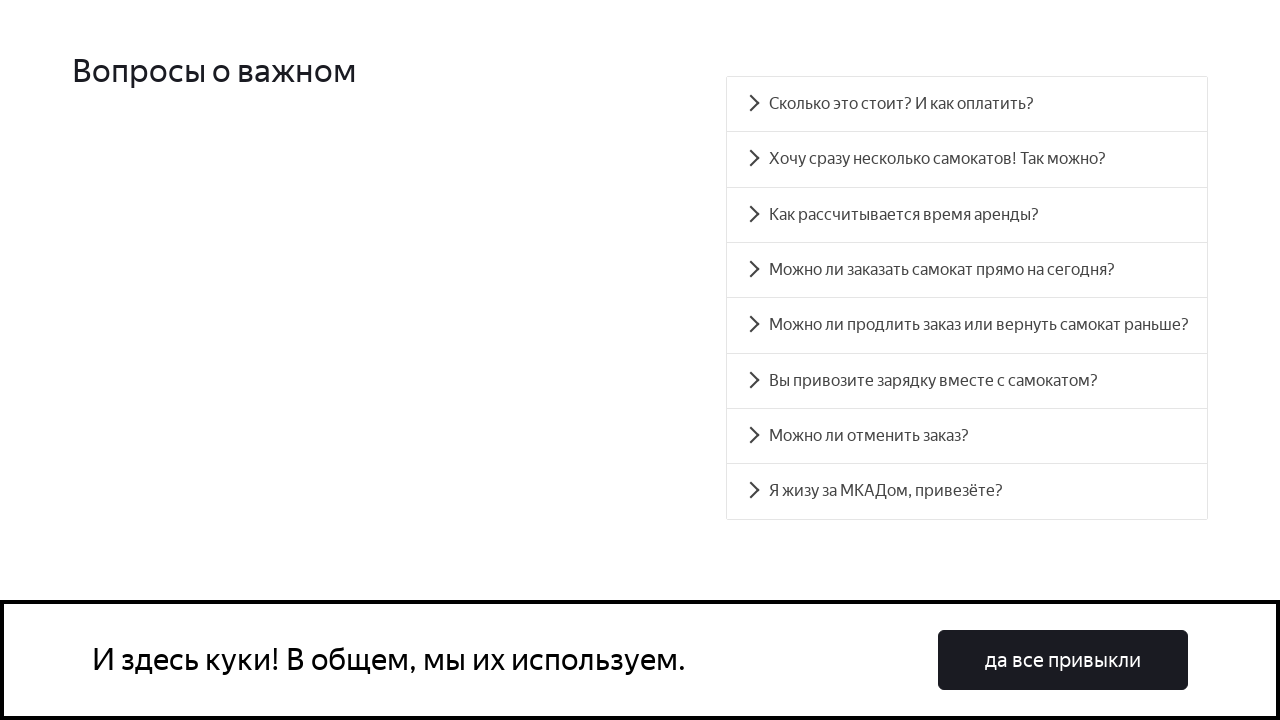

Clicked seventh accordion heading to expand it at (967, 436) on #accordion__heading-6
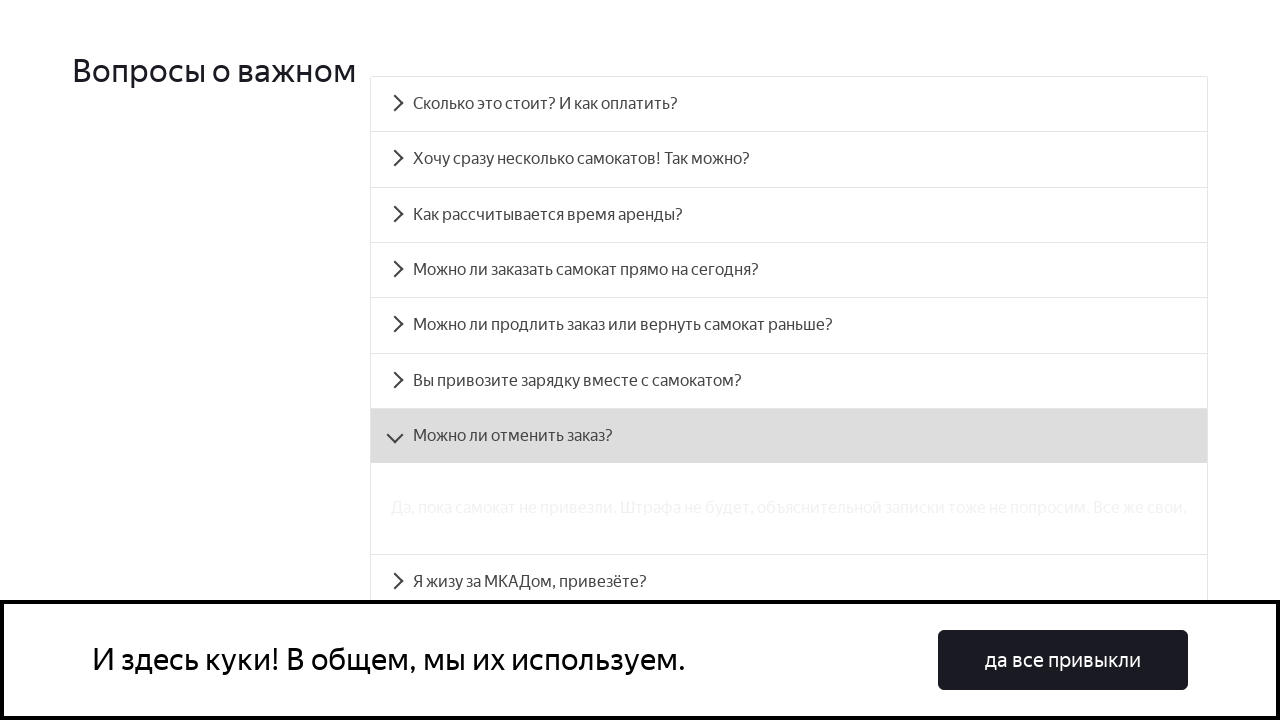

Waited for seventh accordion panel to become visible
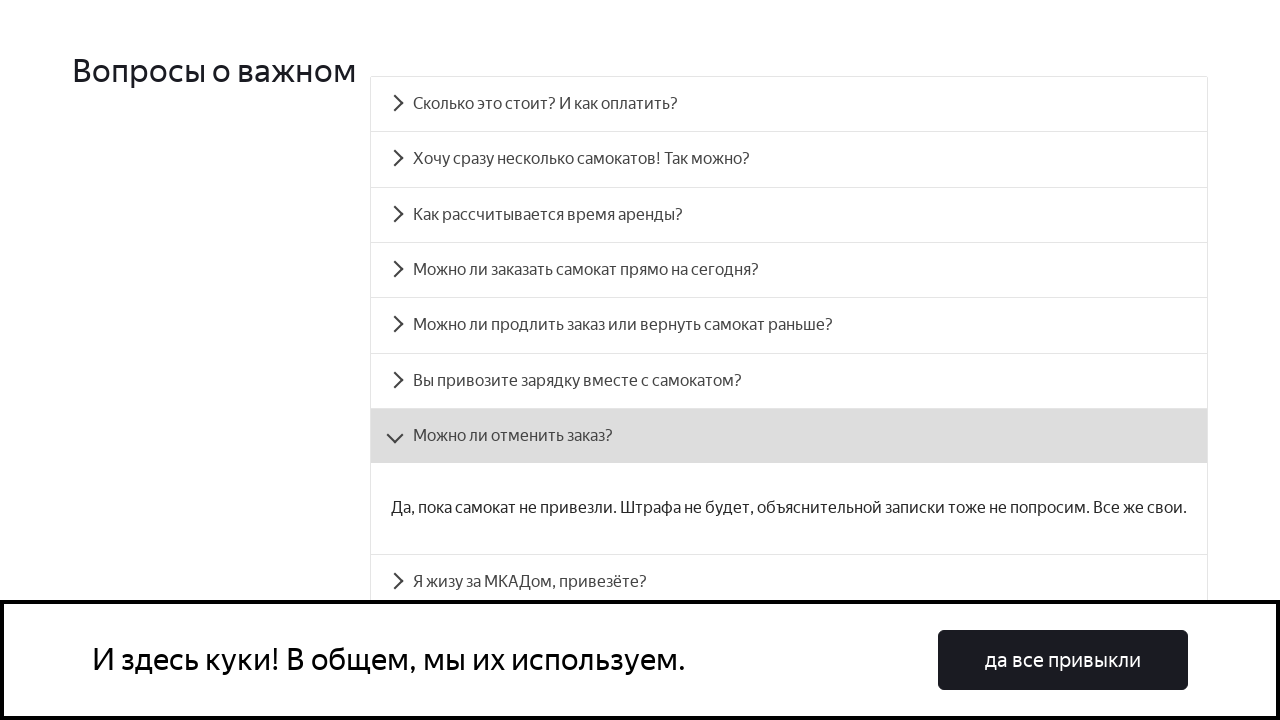

Retrieved text content from seventh accordion panel
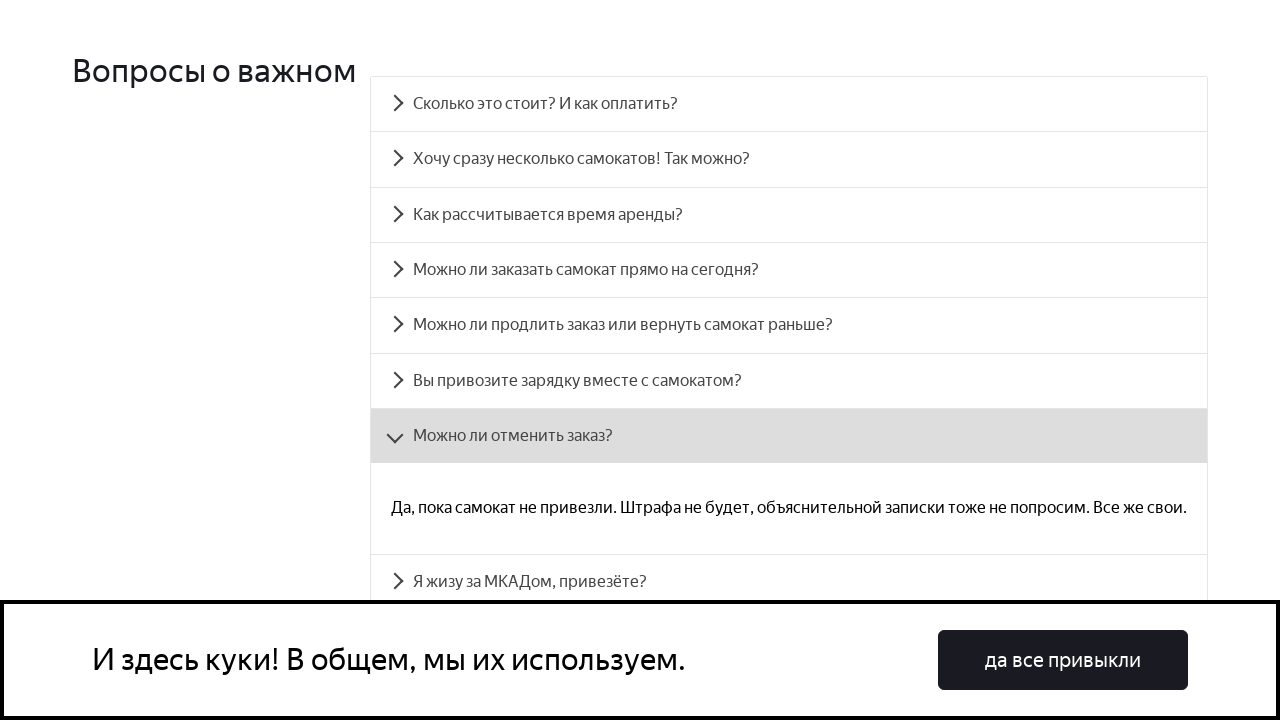

Verified that answer text contains expected order cancellation response
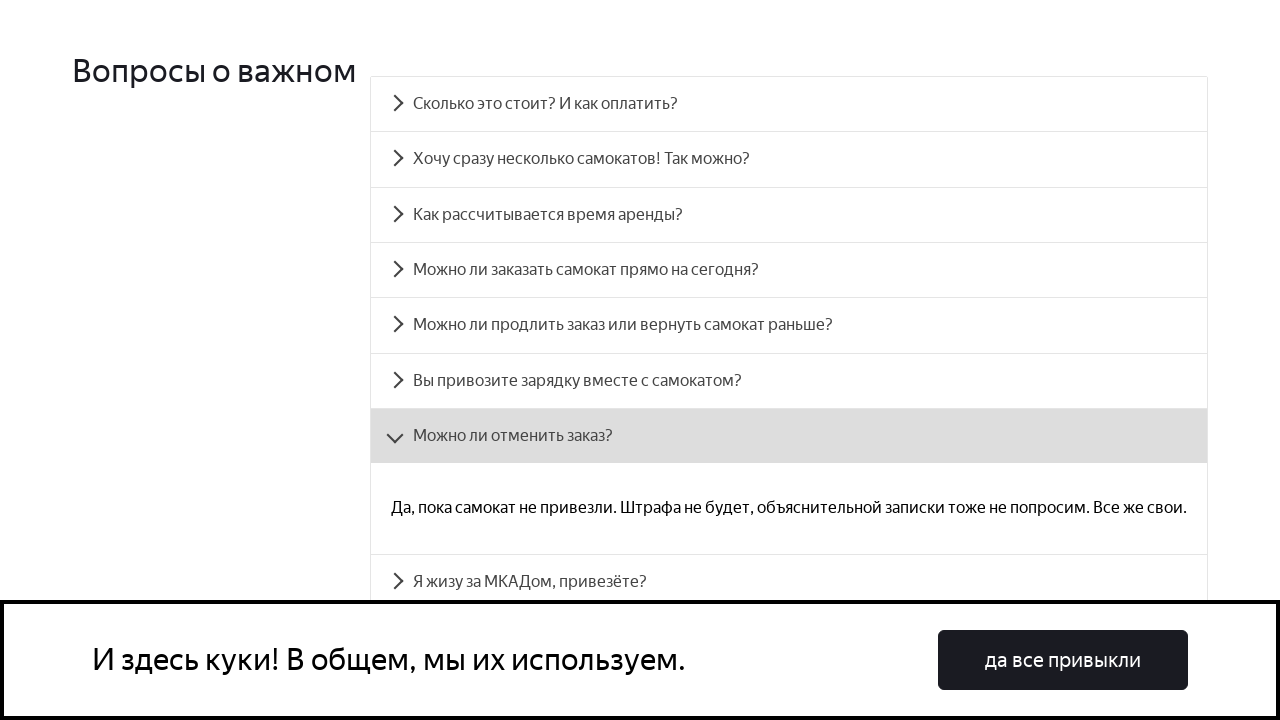

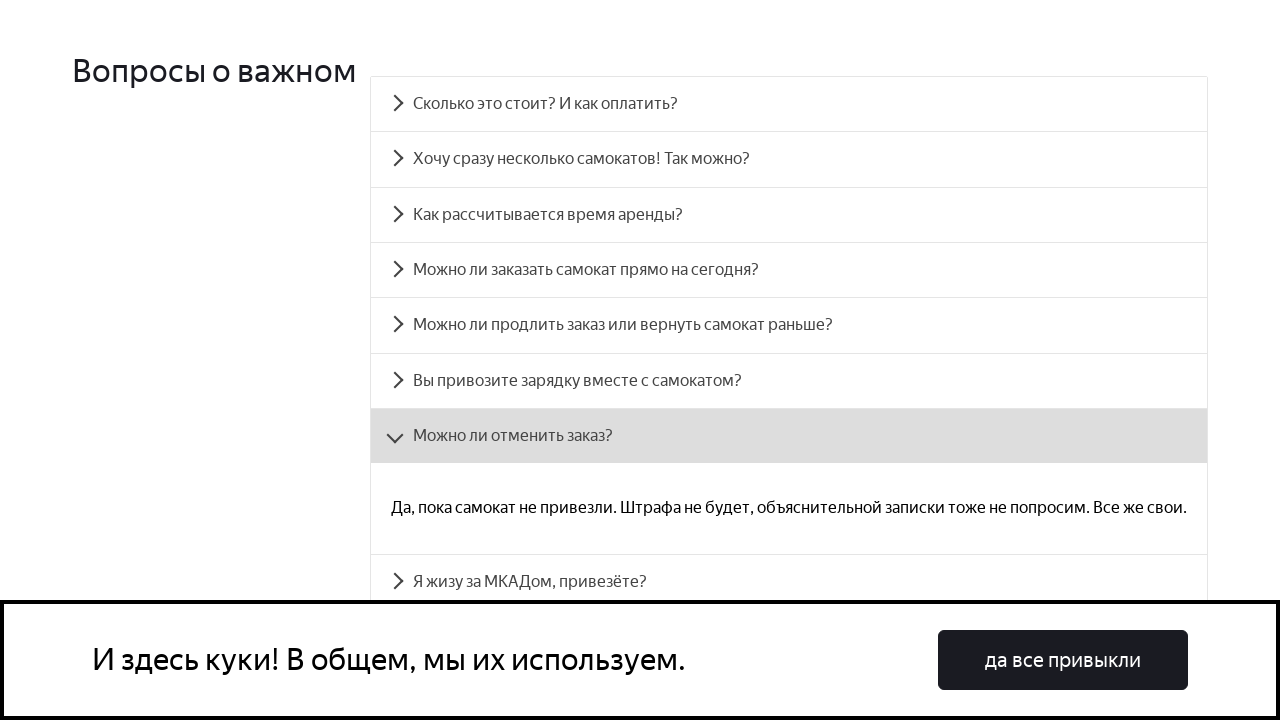